Tests drag and drop functionality by dragging an element and dropping it onto a target container

Starting URL: https://grotechminds.com/drag-and-drop/

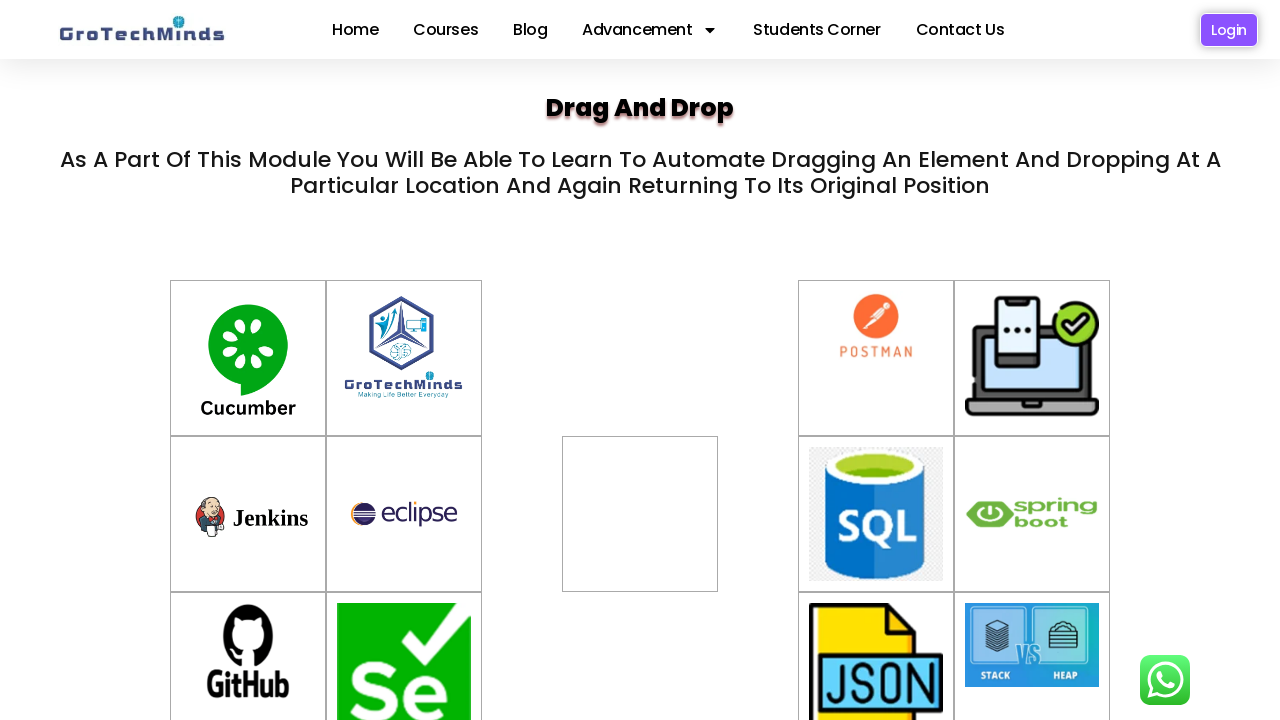

Located draggable element with ID 'drag11'
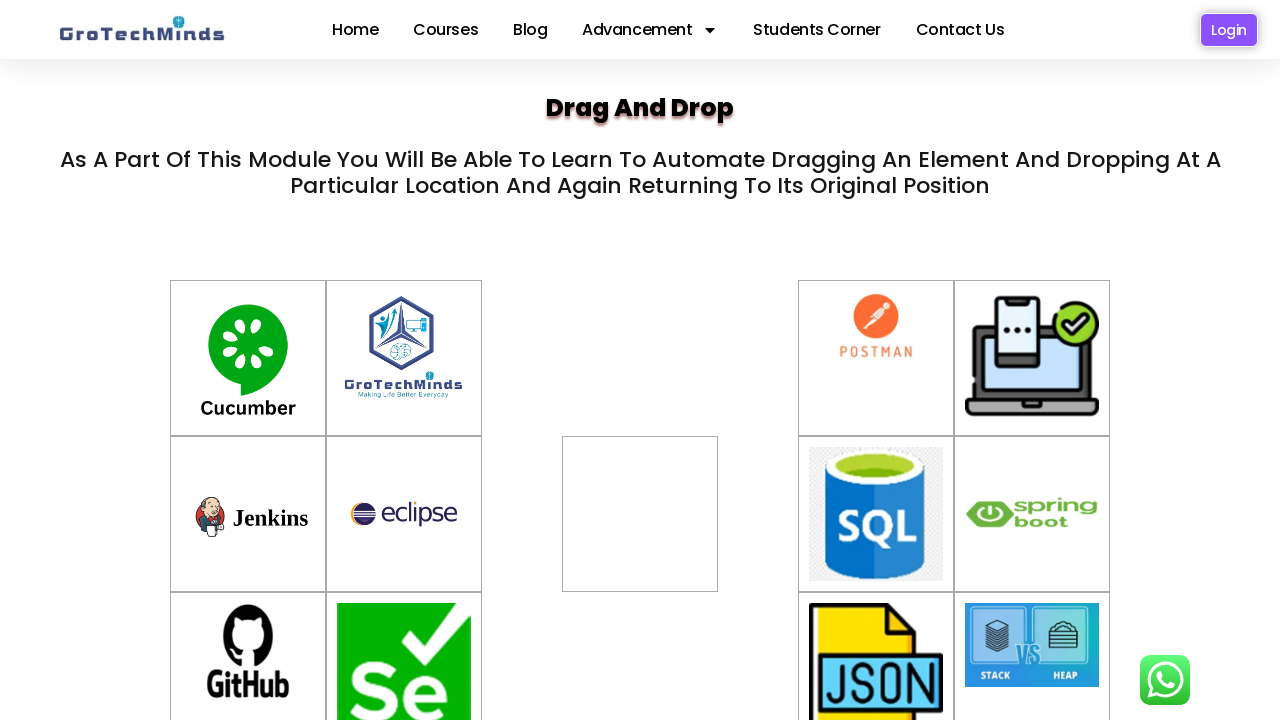

Located drop target container with ID 'div2'
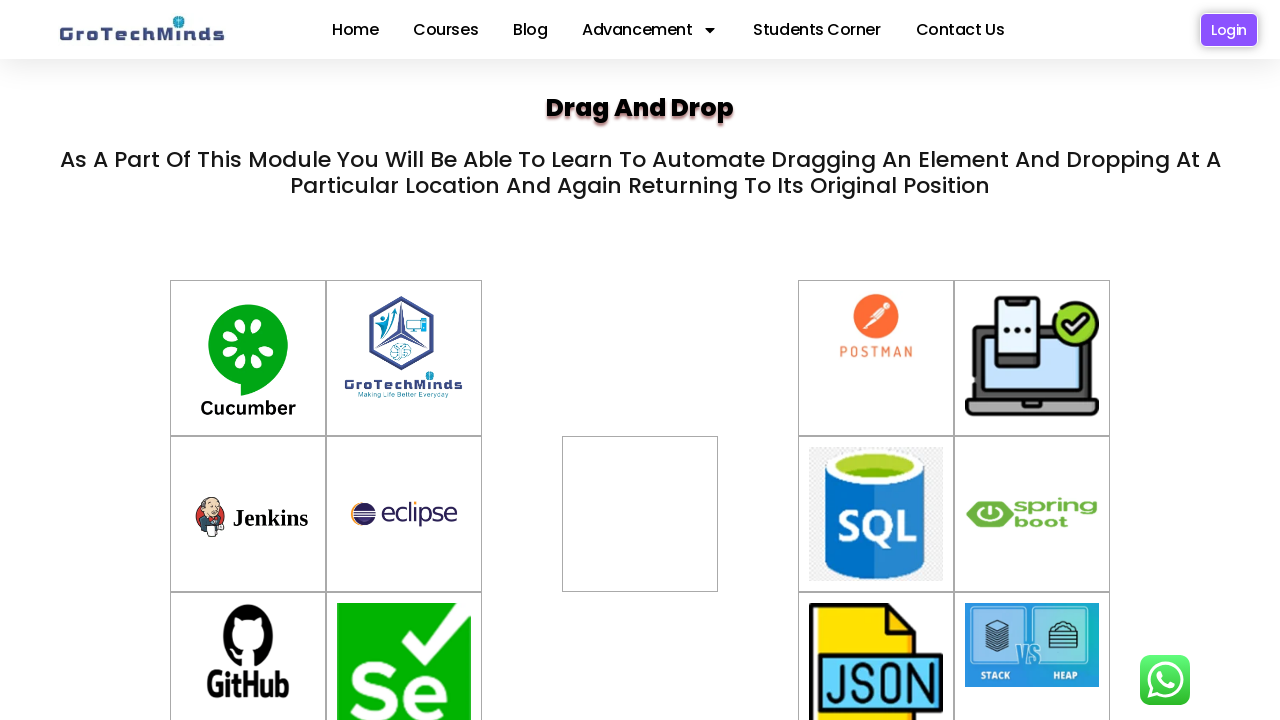

Dragged element from source and dropped it onto target container at (640, 494)
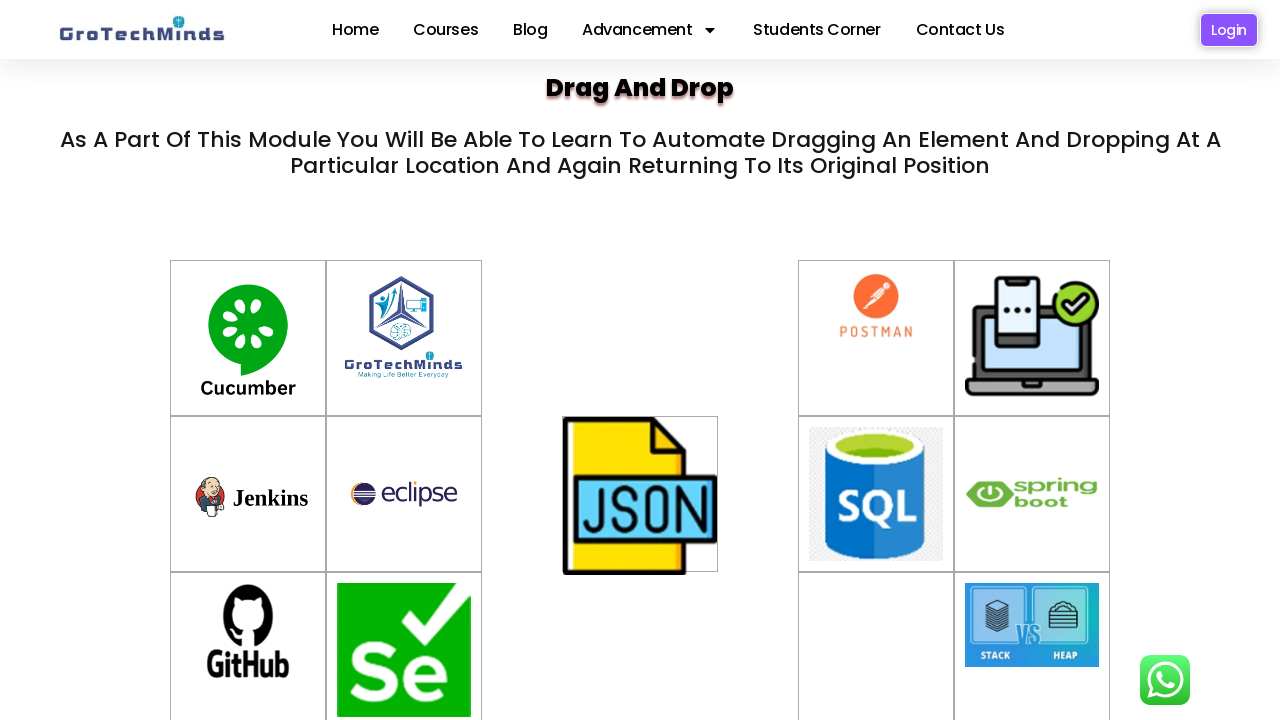

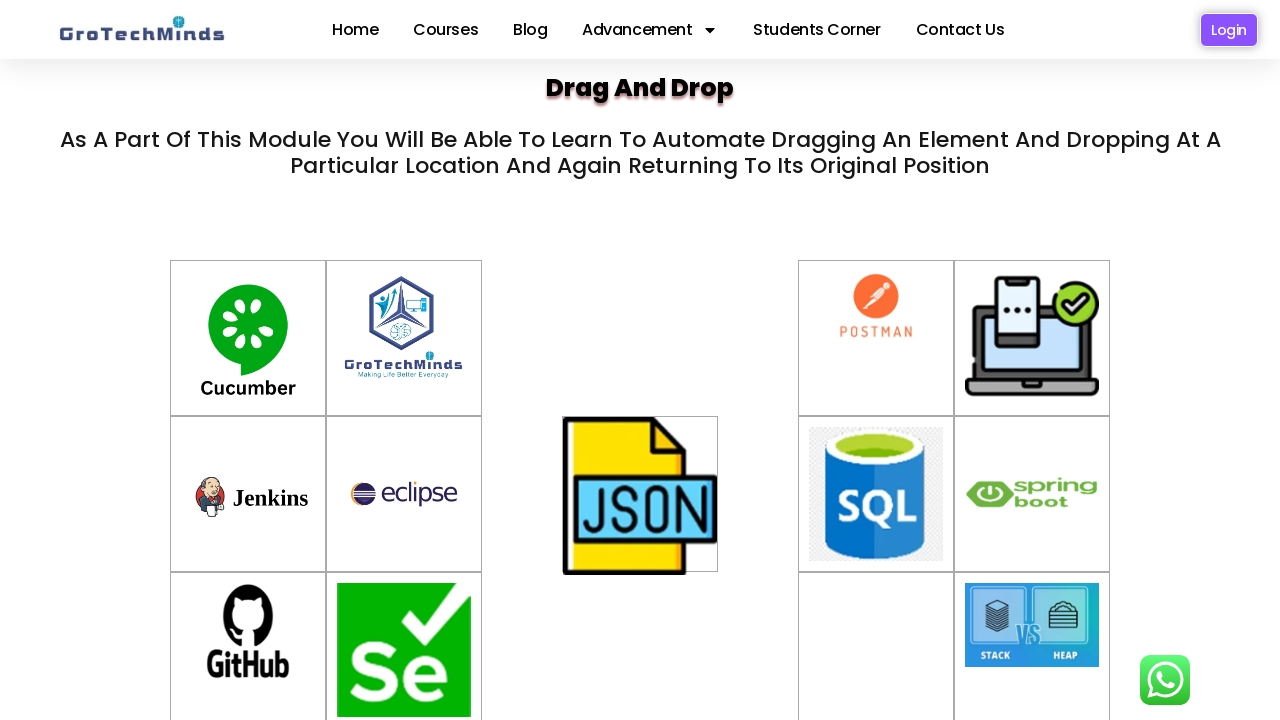